Tests form validation for sports selection consistency by selecting both a sport and "what is sport?" option, verifying the alert message

Starting URL: https://wcaquino.me/selenium/componentes.html

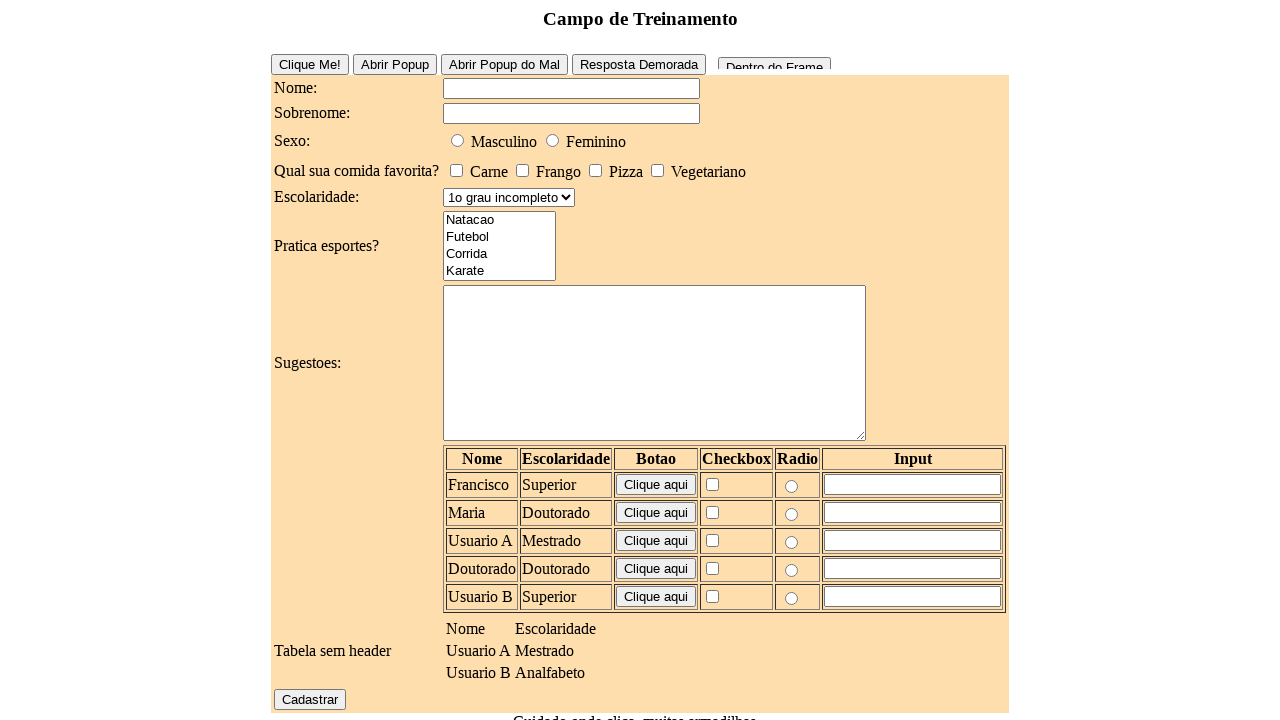

Set up dialog handler to accept alerts
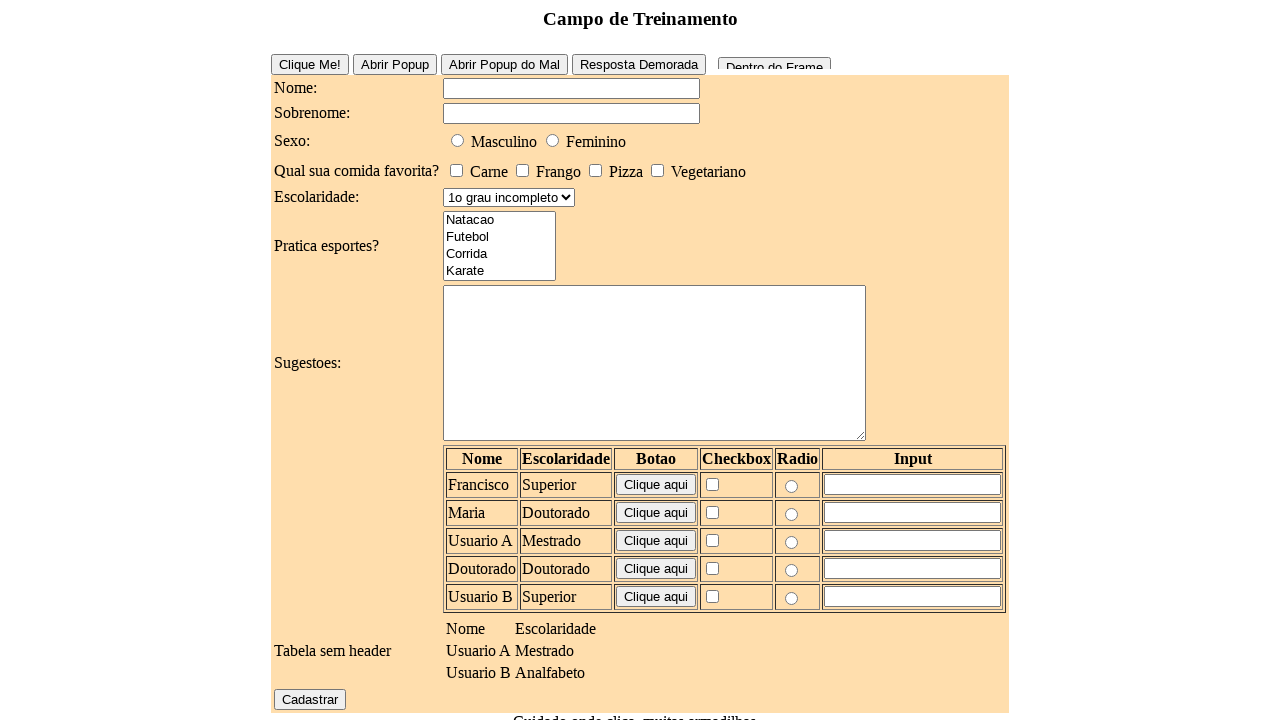

Filled name field with 'Ana' on #elementosForm\:nome
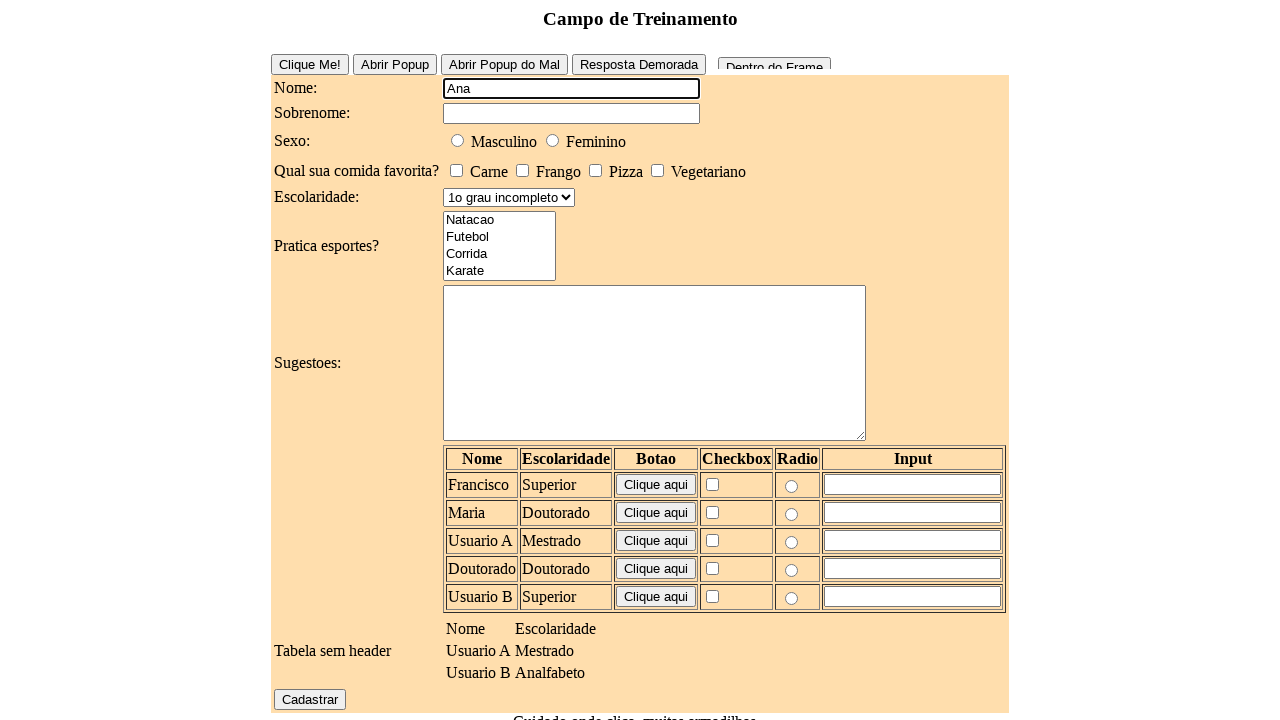

Filled surname field with 'Costa' on #elementosForm\:sobrenome
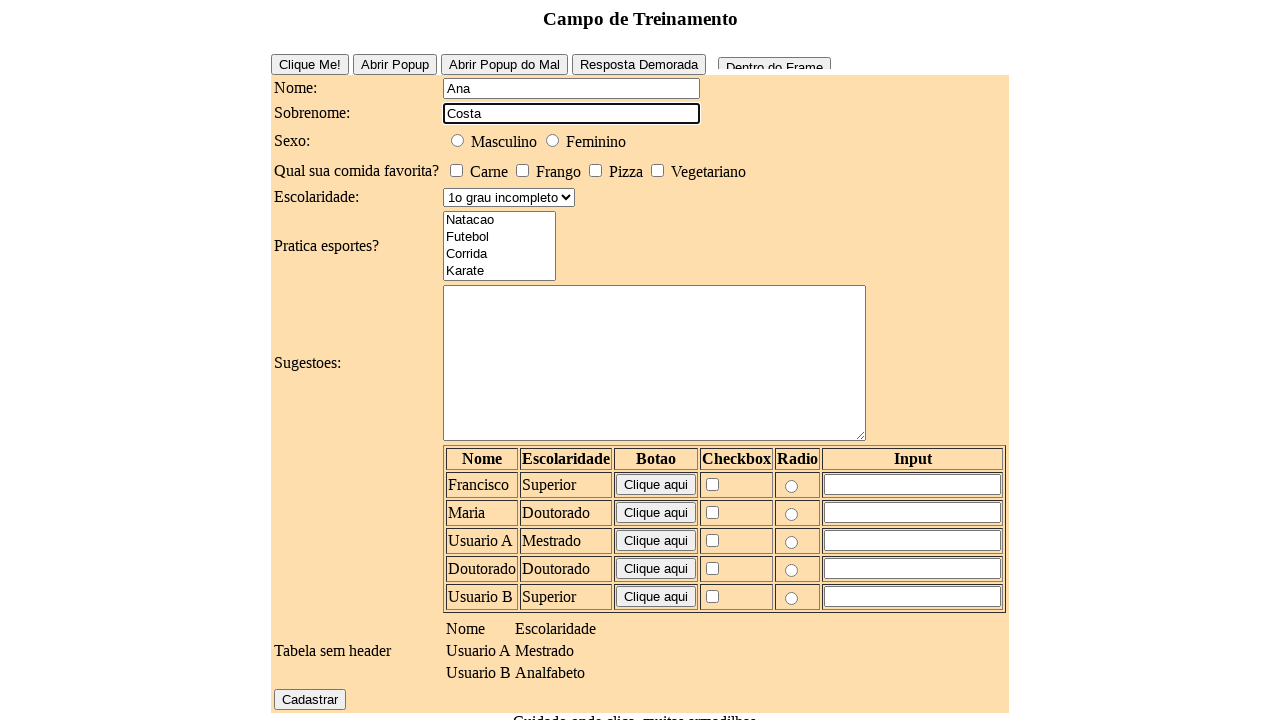

Selected male gender option at (458, 140) on #elementosForm\:sexo\:0
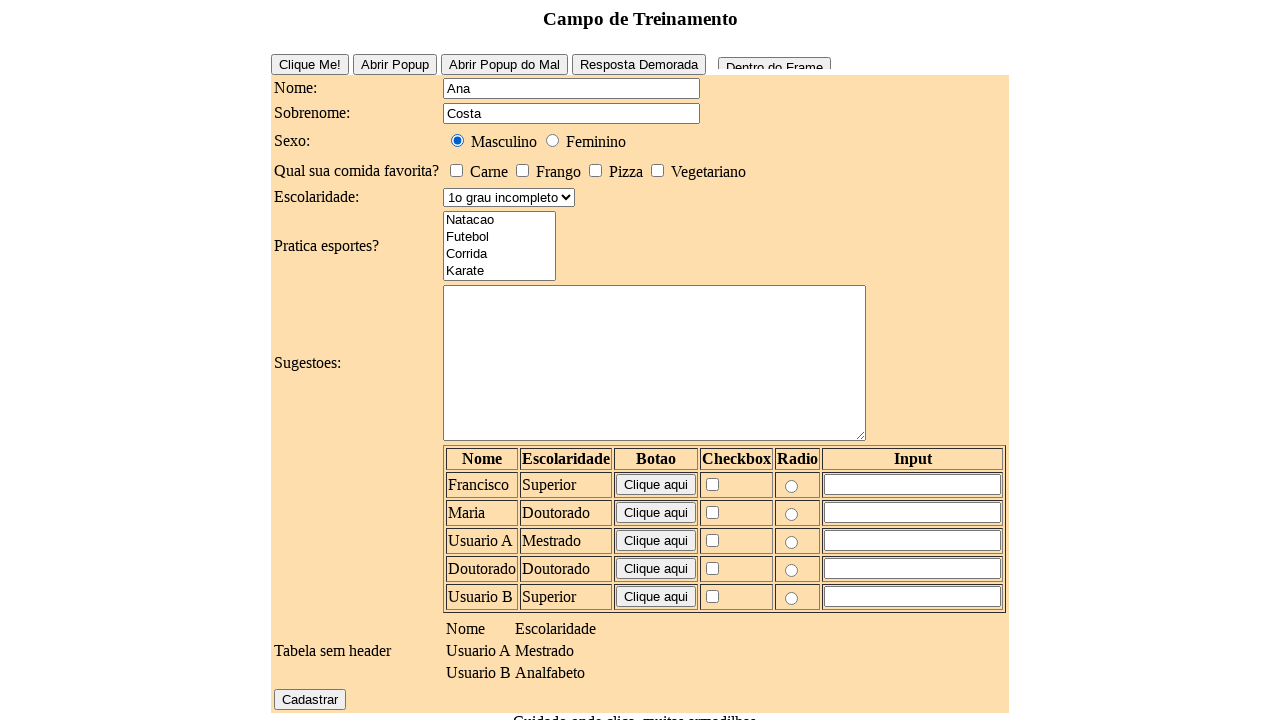

Selected vegetarian food option at (456, 170) on #elementosForm\:comidaFavorita\:0
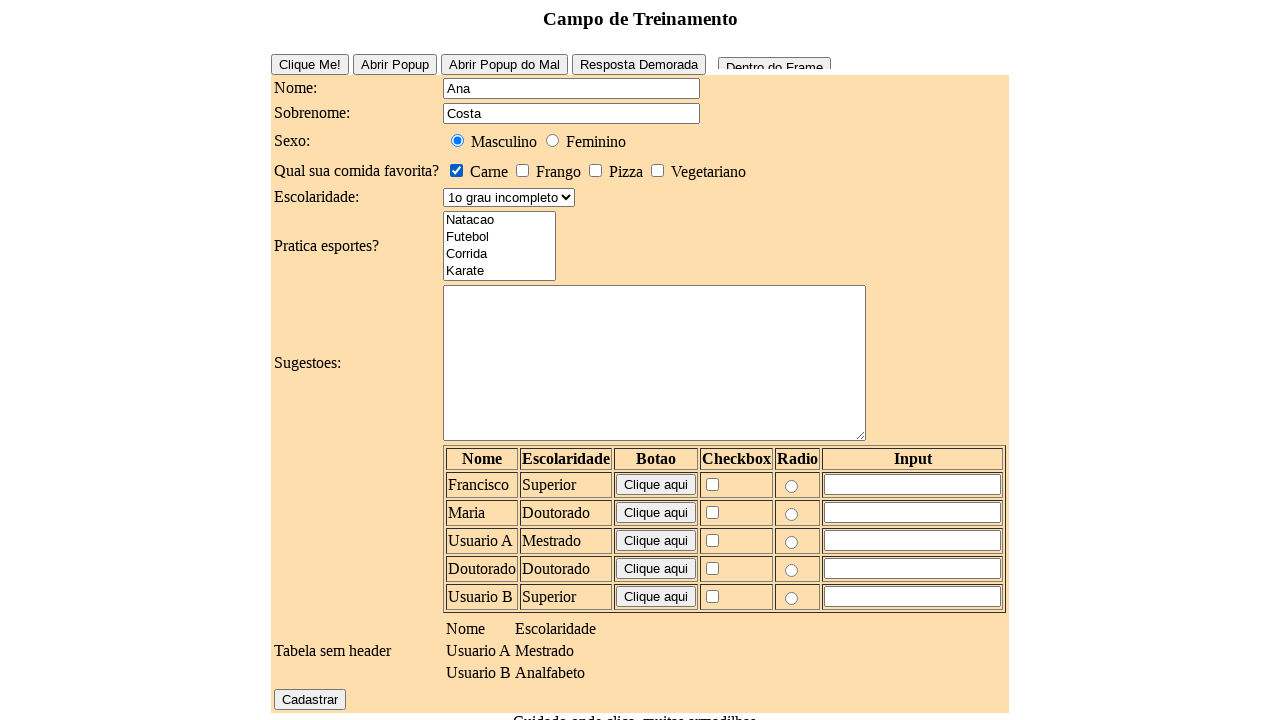

Selected 'Futebol' from sports dropdown on #elementosForm\:esportes
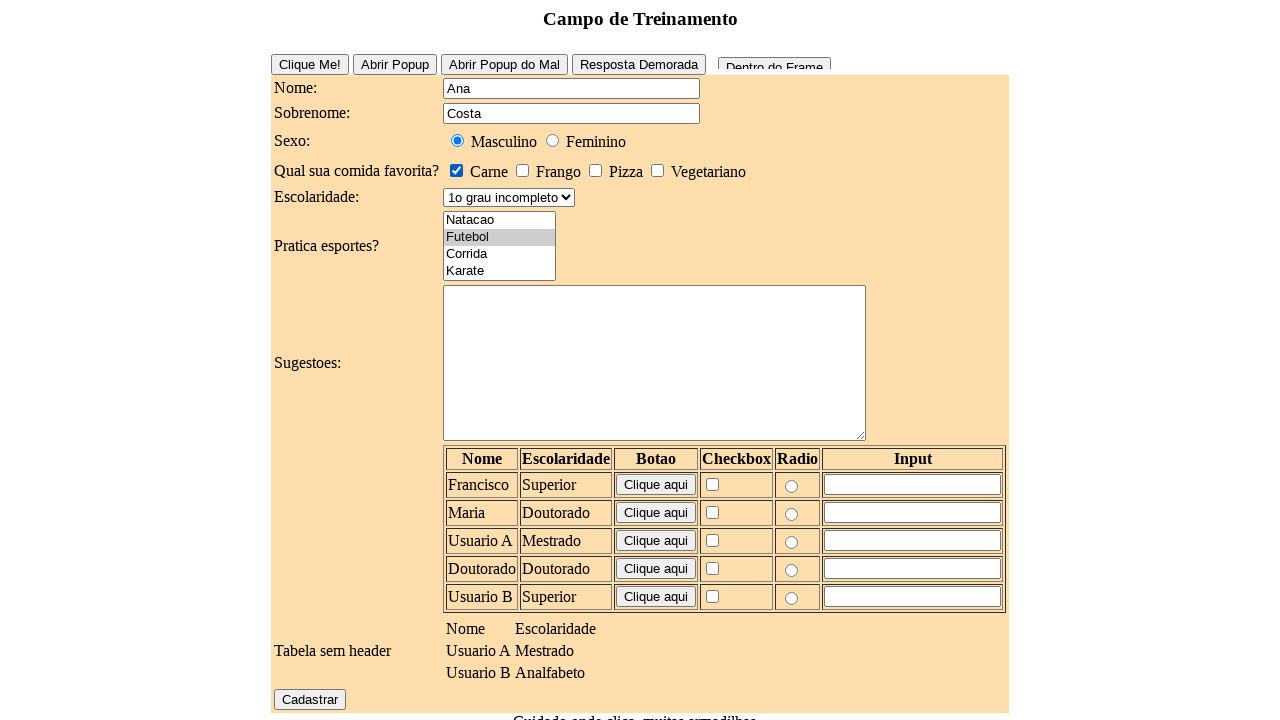

Selected 'O que eh esporte?' from sports dropdown (contradictory selection) on #elementosForm\:esportes
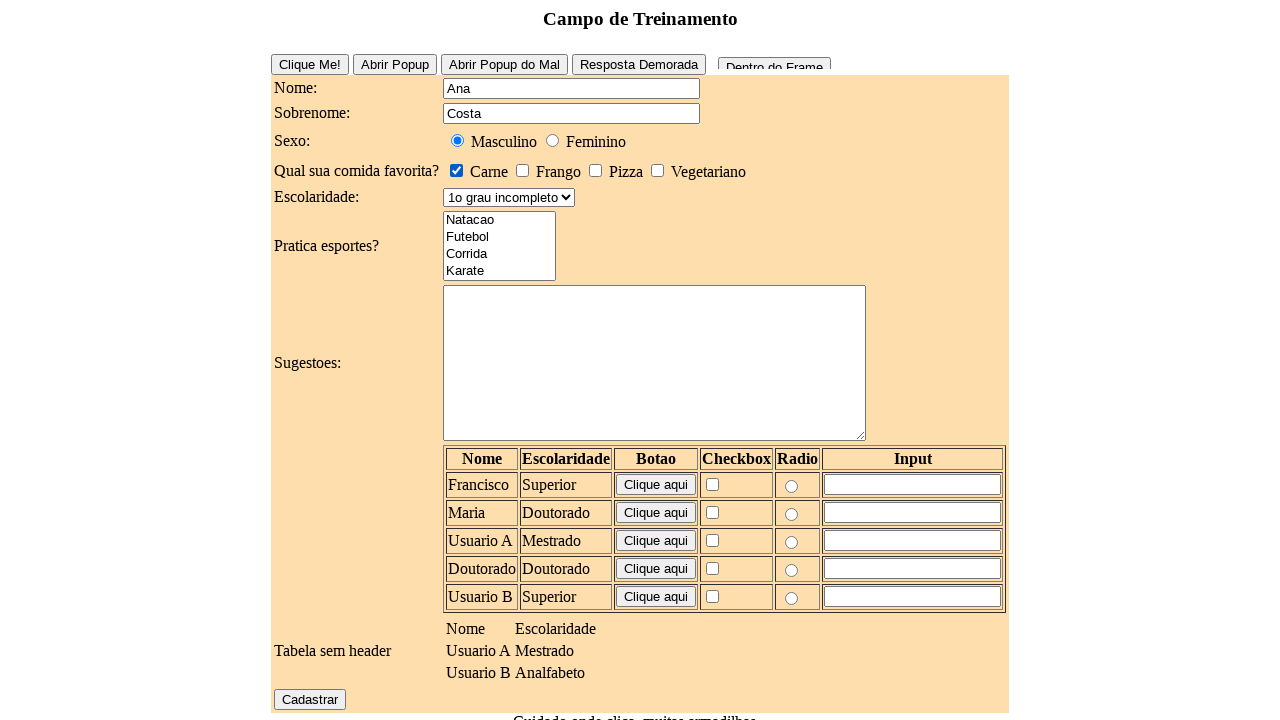

Clicked submit/register button at (310, 699) on #elementosForm\:cadastrar
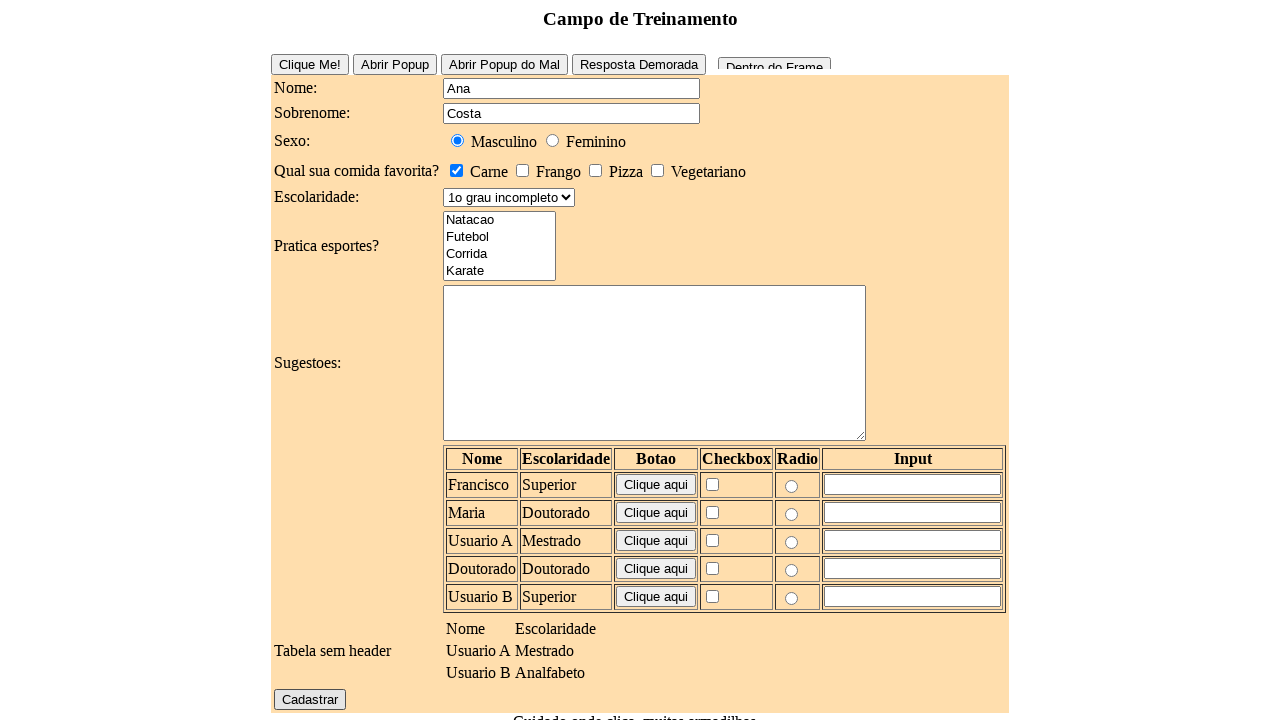

Waited 500ms for alert to be handled
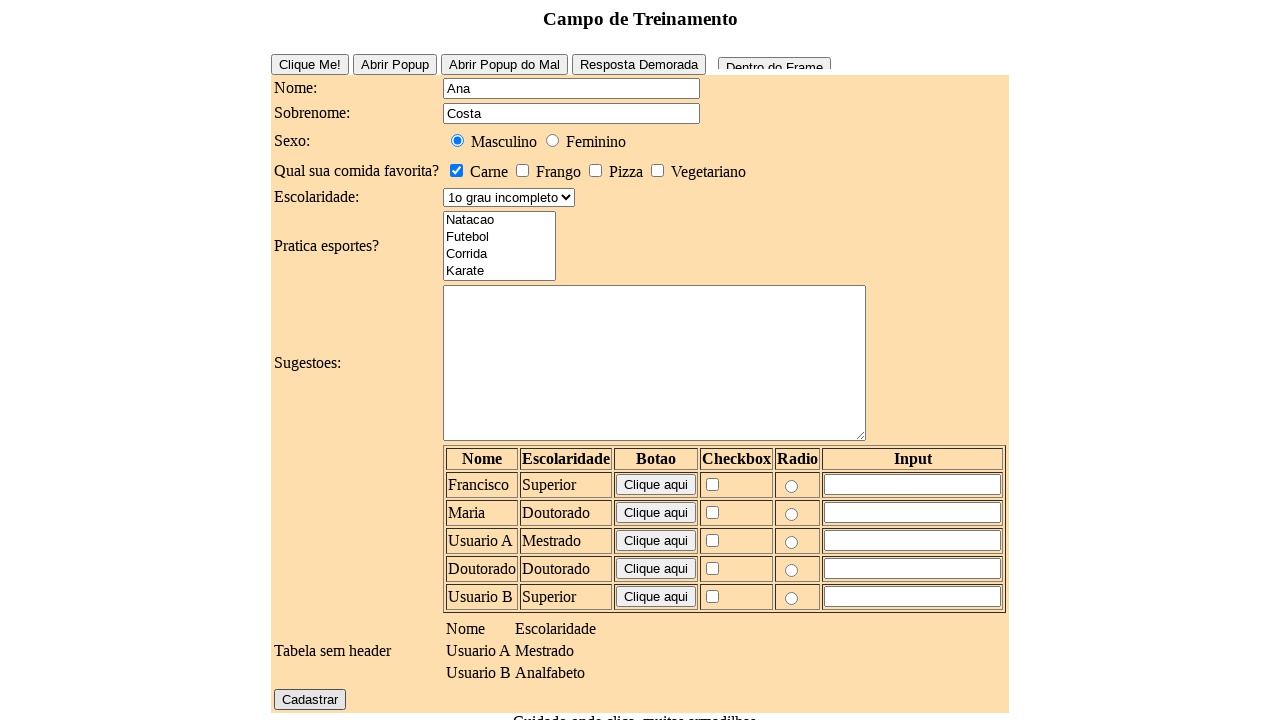

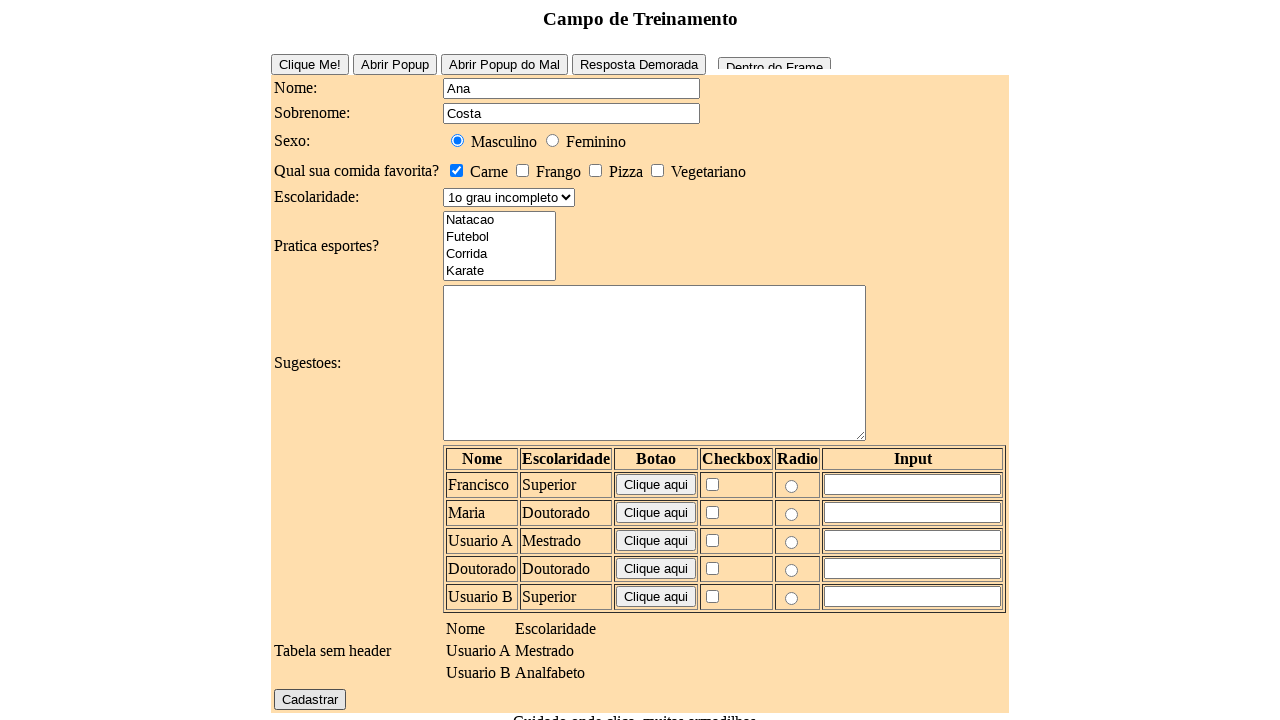